Tests filtering to display all todo items after applying other filters

Starting URL: https://demo.playwright.dev/todomvc

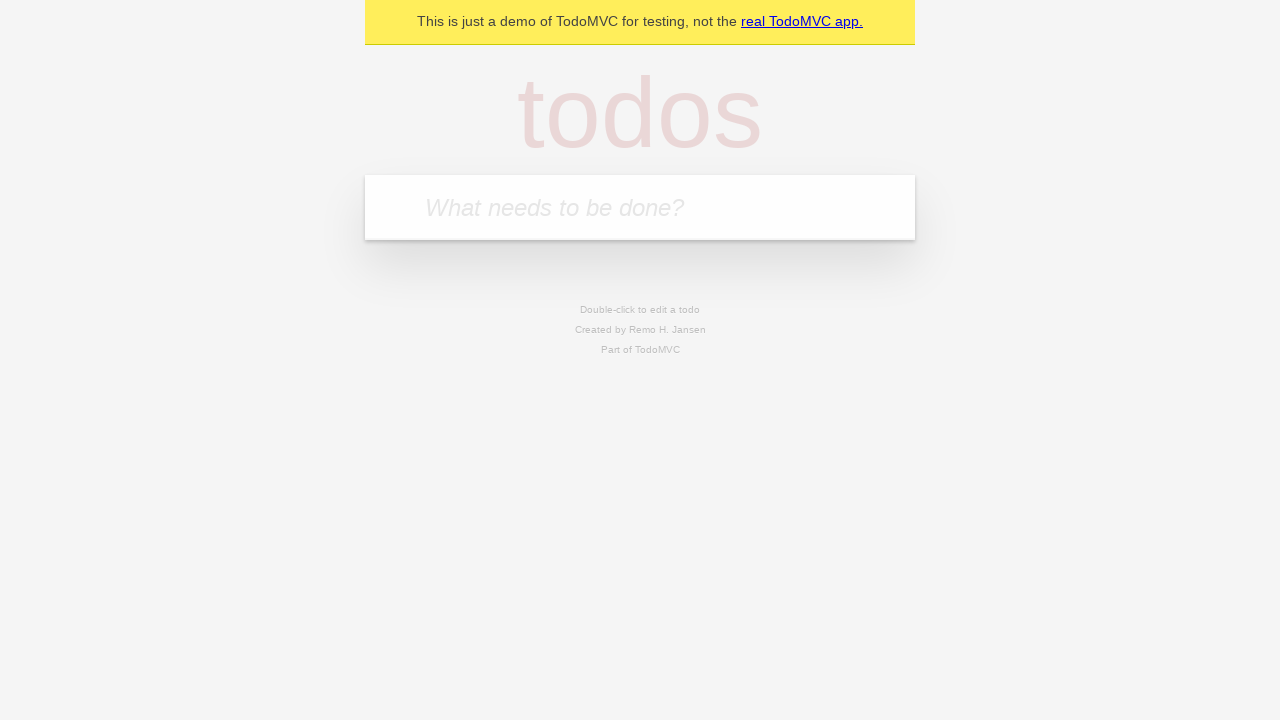

Filled todo input with 'buy some cheese' on internal:attr=[placeholder="What needs to be done?"i]
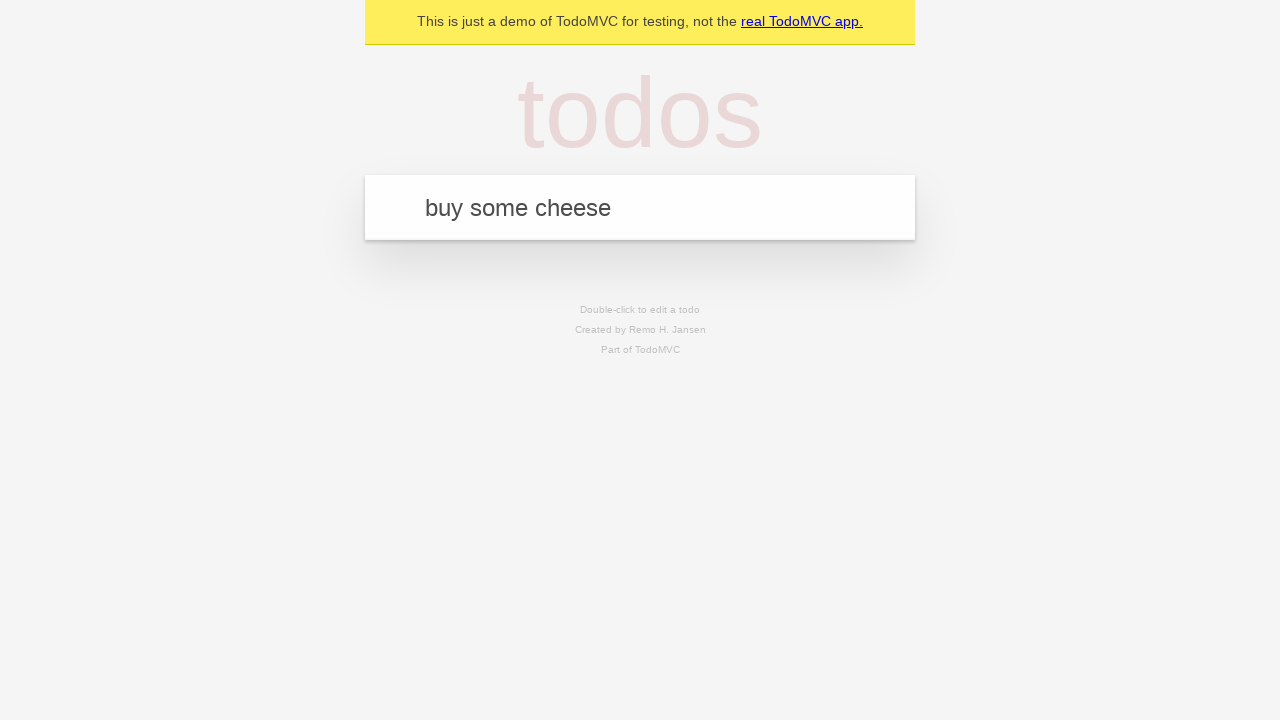

Pressed Enter to create first todo item on internal:attr=[placeholder="What needs to be done?"i]
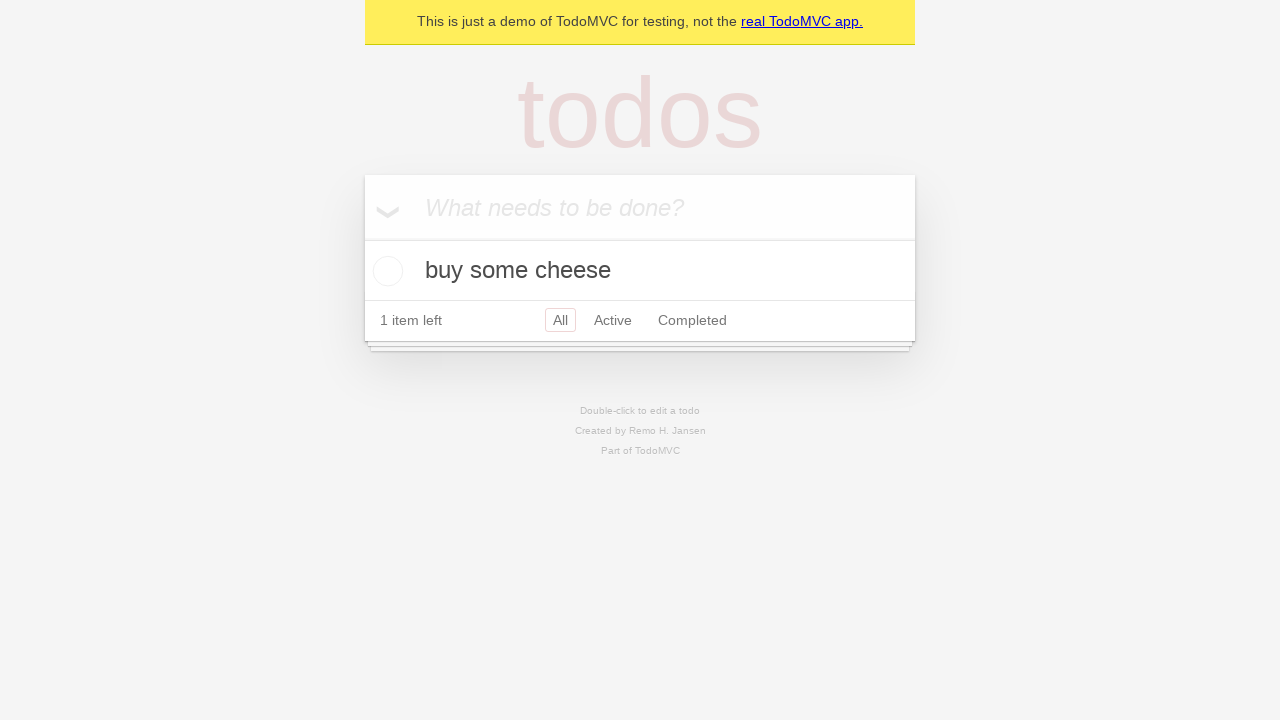

Filled todo input with 'feed the cat' on internal:attr=[placeholder="What needs to be done?"i]
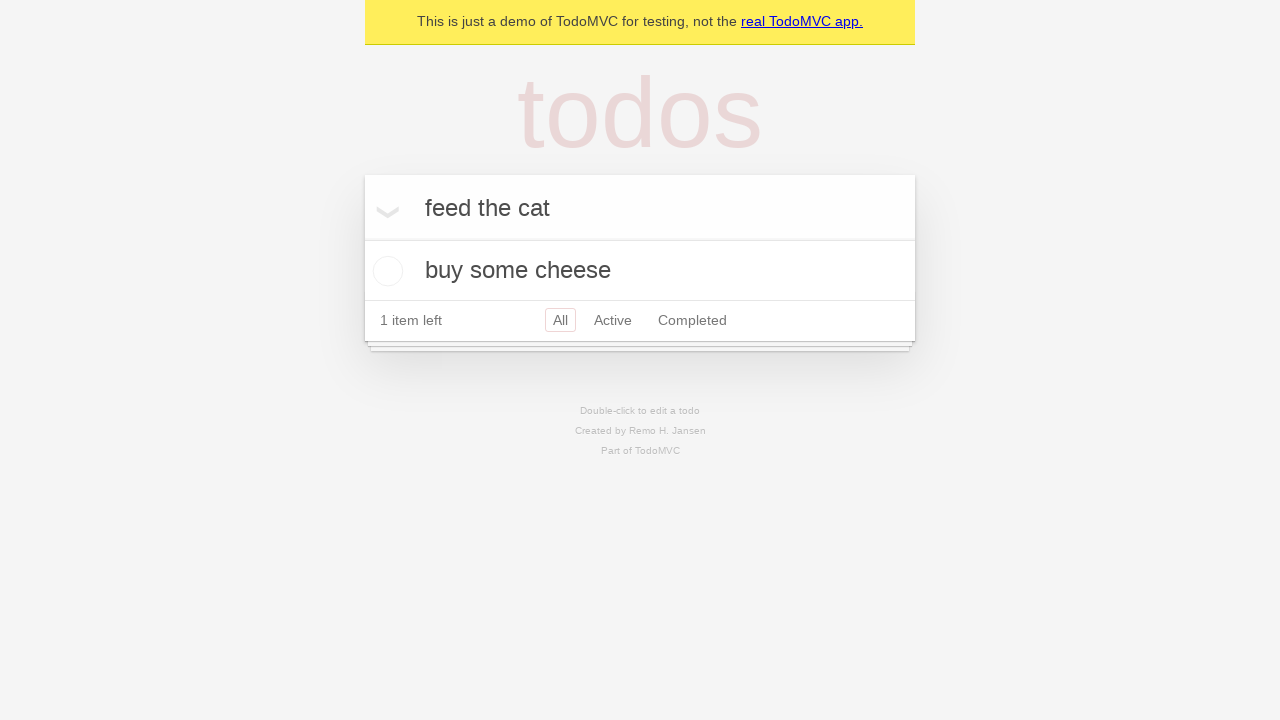

Pressed Enter to create second todo item on internal:attr=[placeholder="What needs to be done?"i]
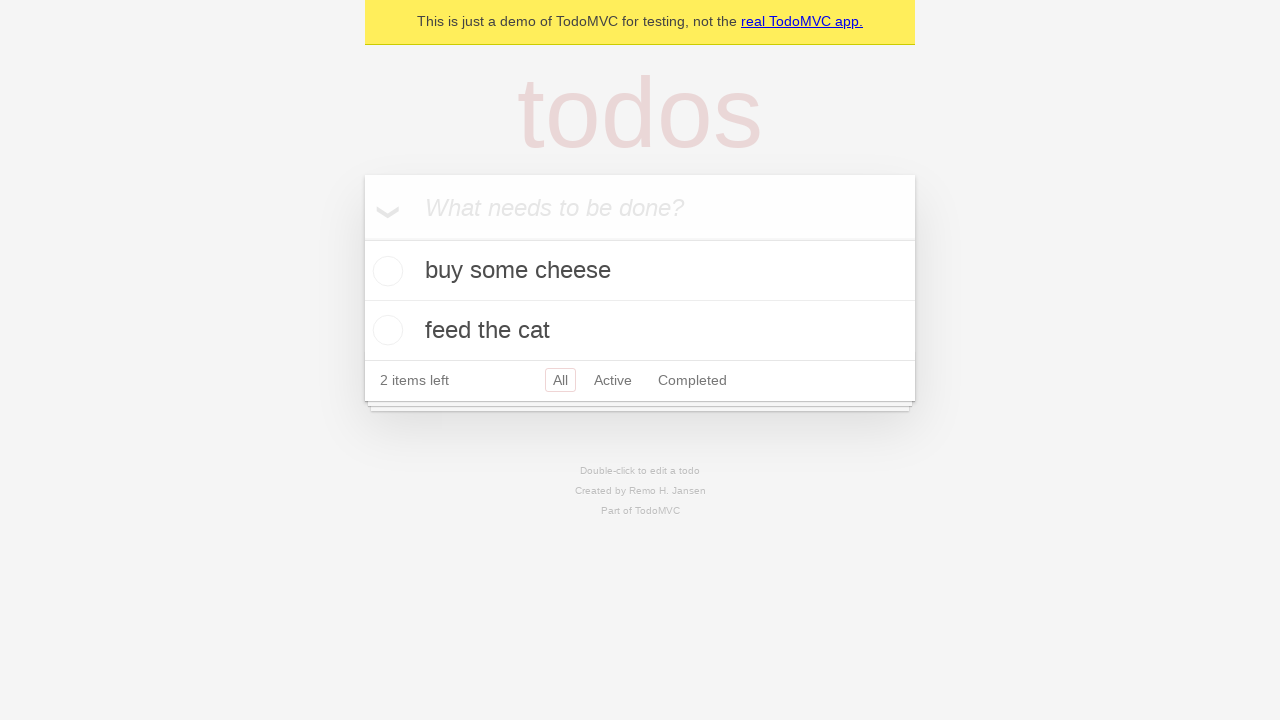

Filled todo input with 'book a doctors appointment' on internal:attr=[placeholder="What needs to be done?"i]
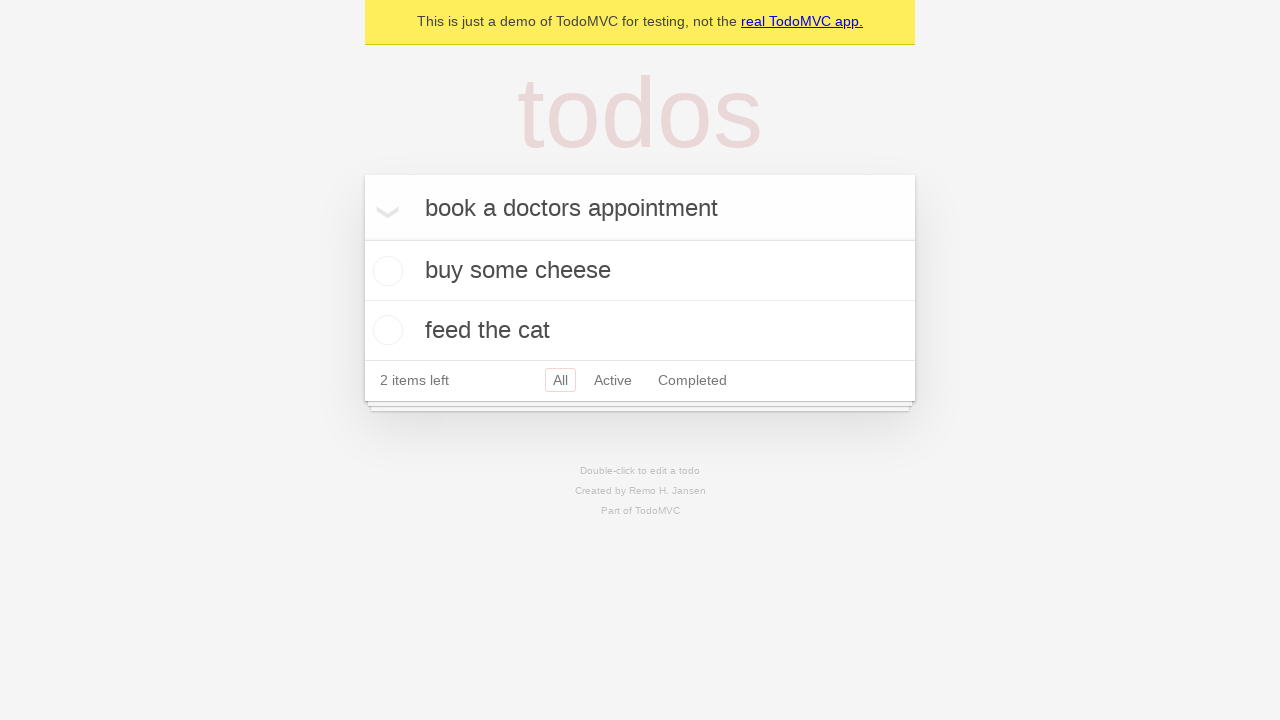

Pressed Enter to create third todo item on internal:attr=[placeholder="What needs to be done?"i]
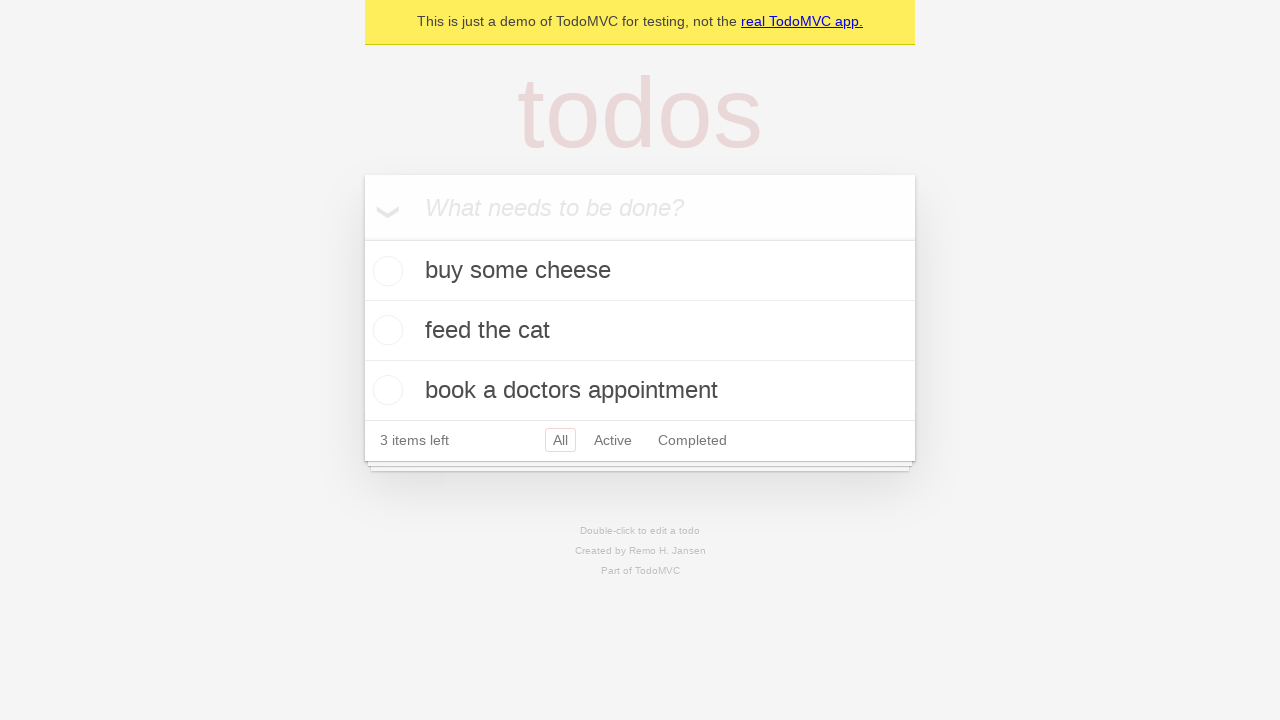

Checked checkbox for second todo item to mark as completed at (385, 330) on internal:testid=[data-testid="todo-item"s] >> nth=1 >> internal:role=checkbox
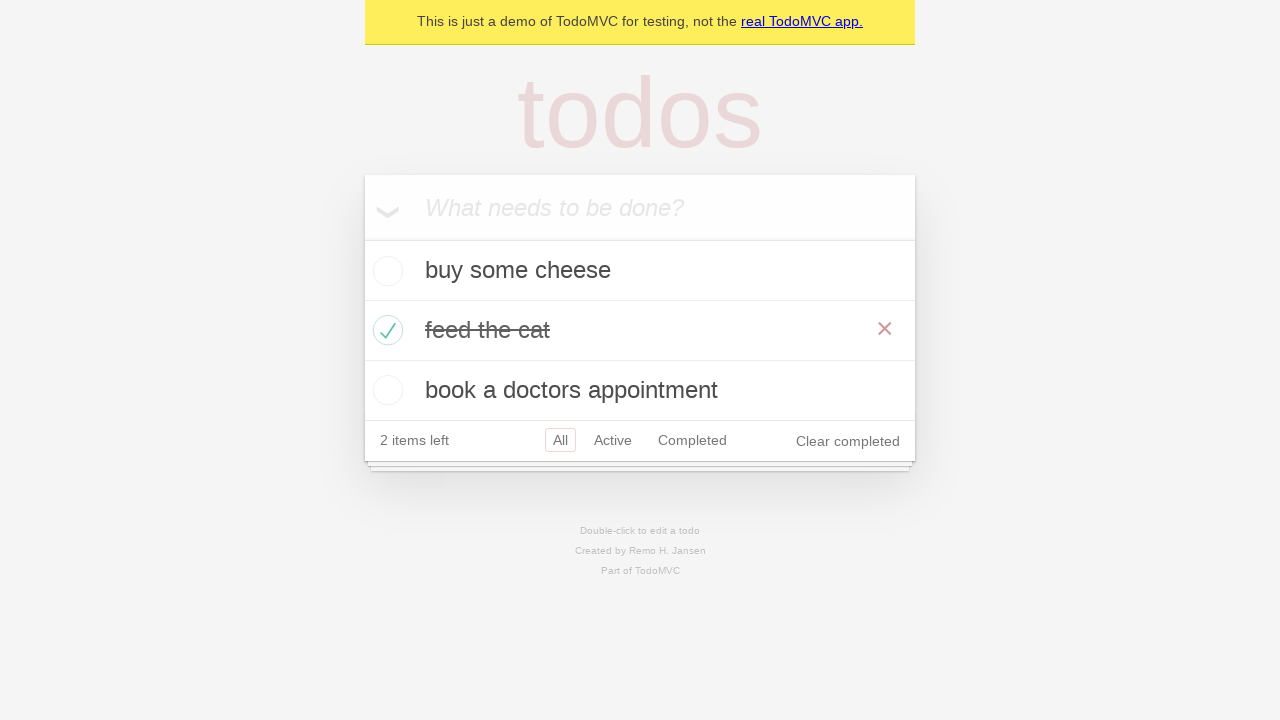

Clicked 'Active' filter link at (613, 440) on internal:role=link[name="Active"i]
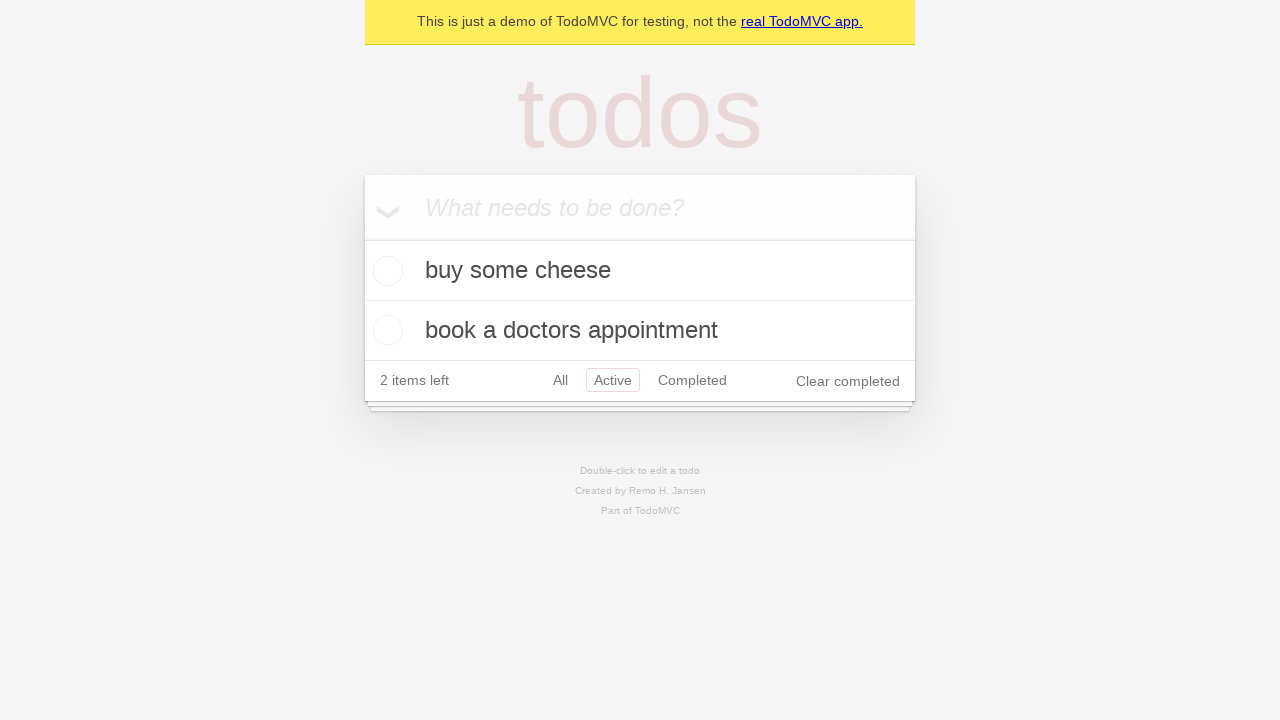

Clicked 'Completed' filter link at (692, 380) on internal:role=link[name="Completed"i]
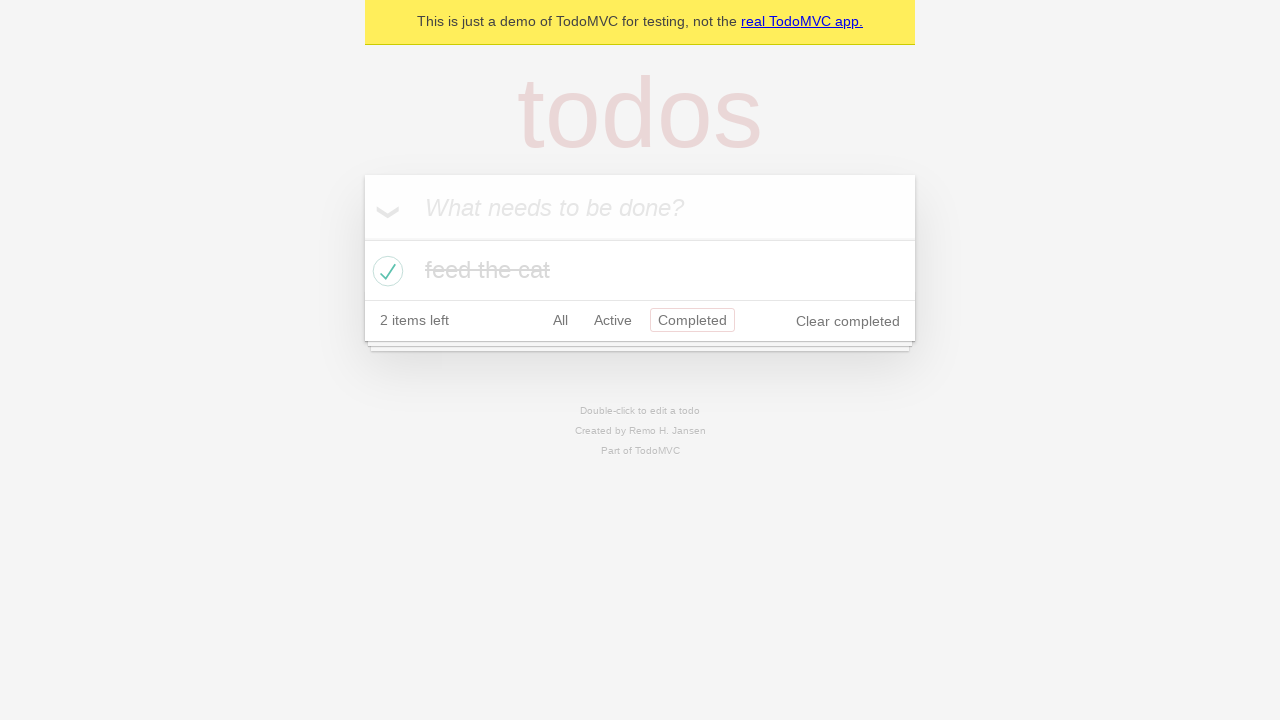

Clicked 'All' filter link to display all items at (560, 320) on internal:role=link[name="All"i]
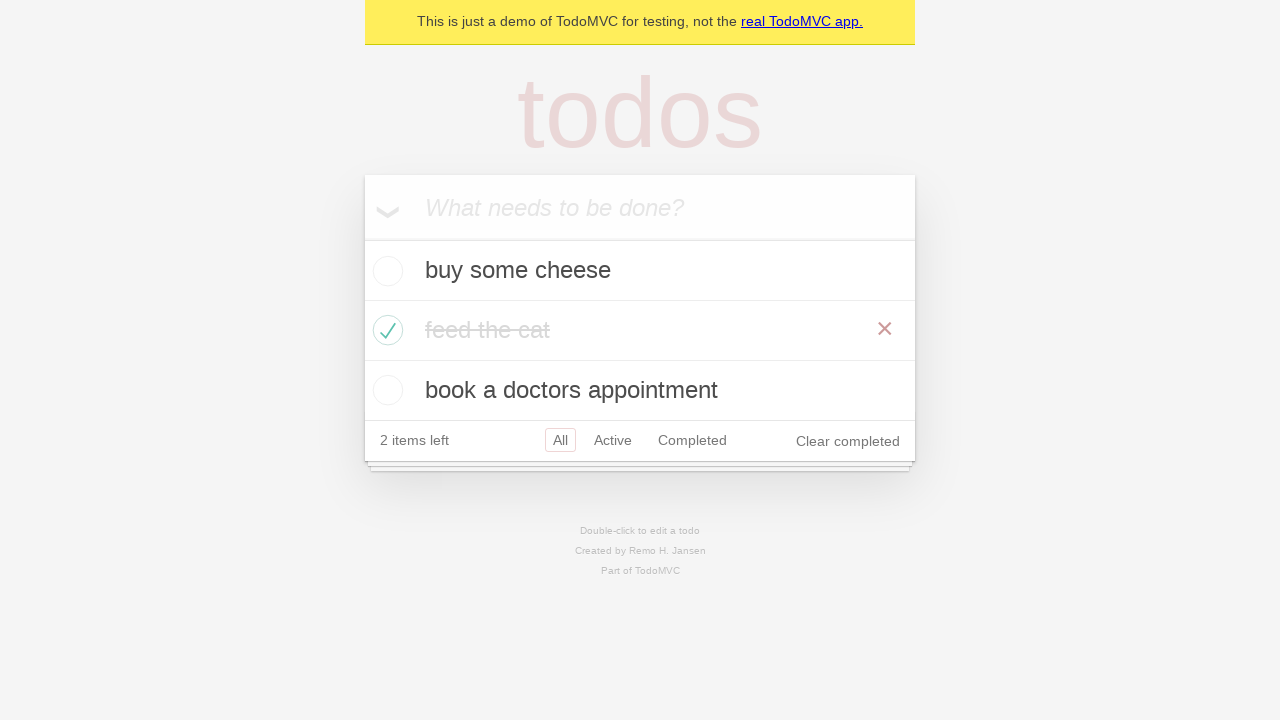

Verified all 3 todo items are displayed
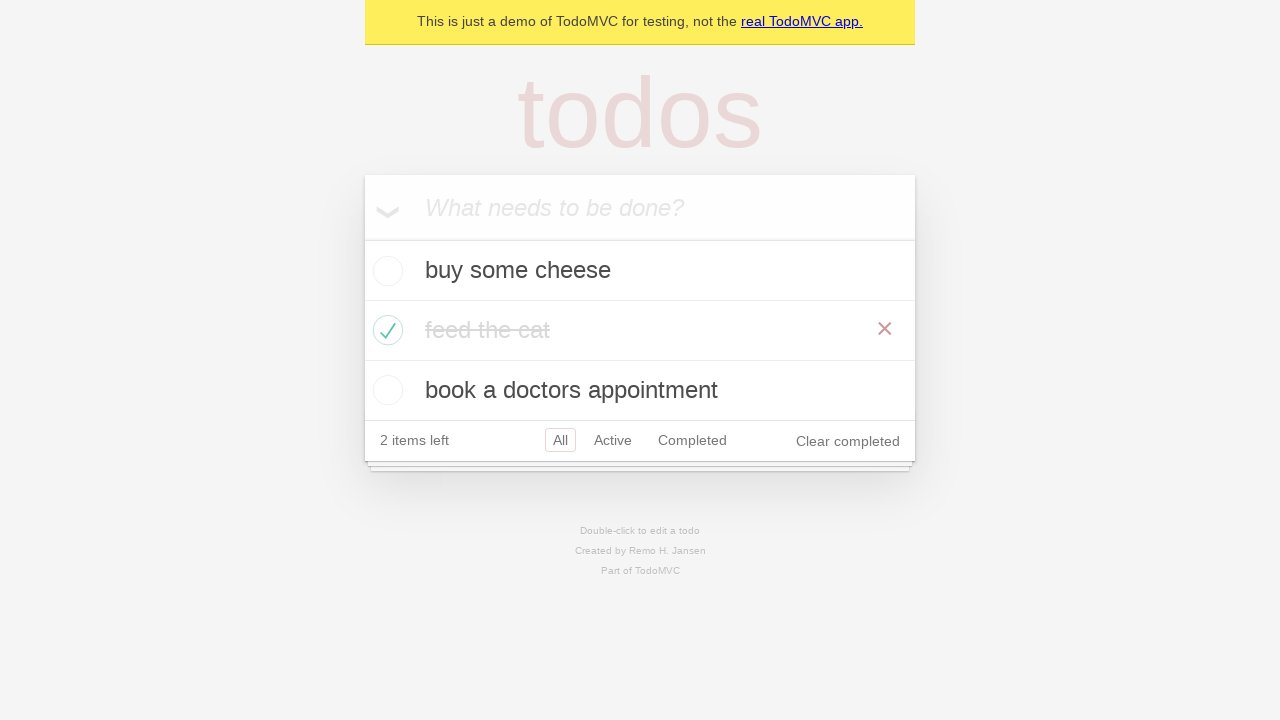

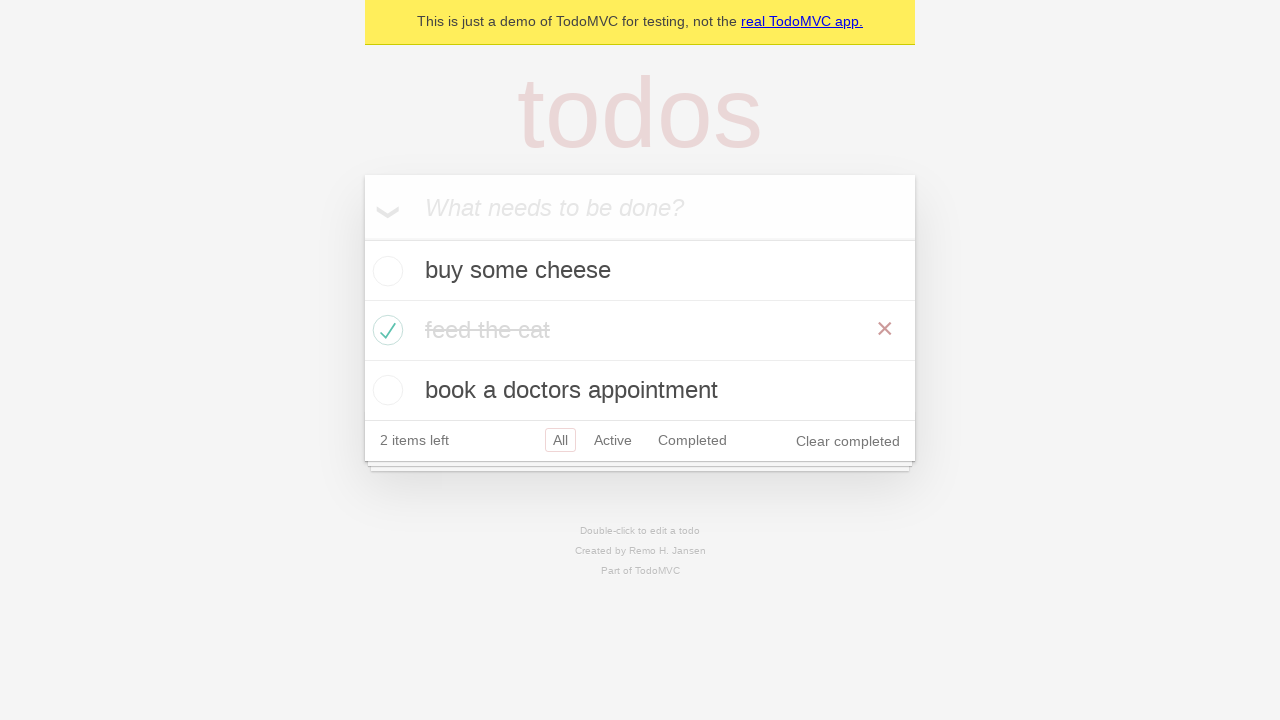